Tests the jQuery UI resizable component by clicking and dragging the resize handle to resize an element

Starting URL: http://jqueryui.com/resizable/

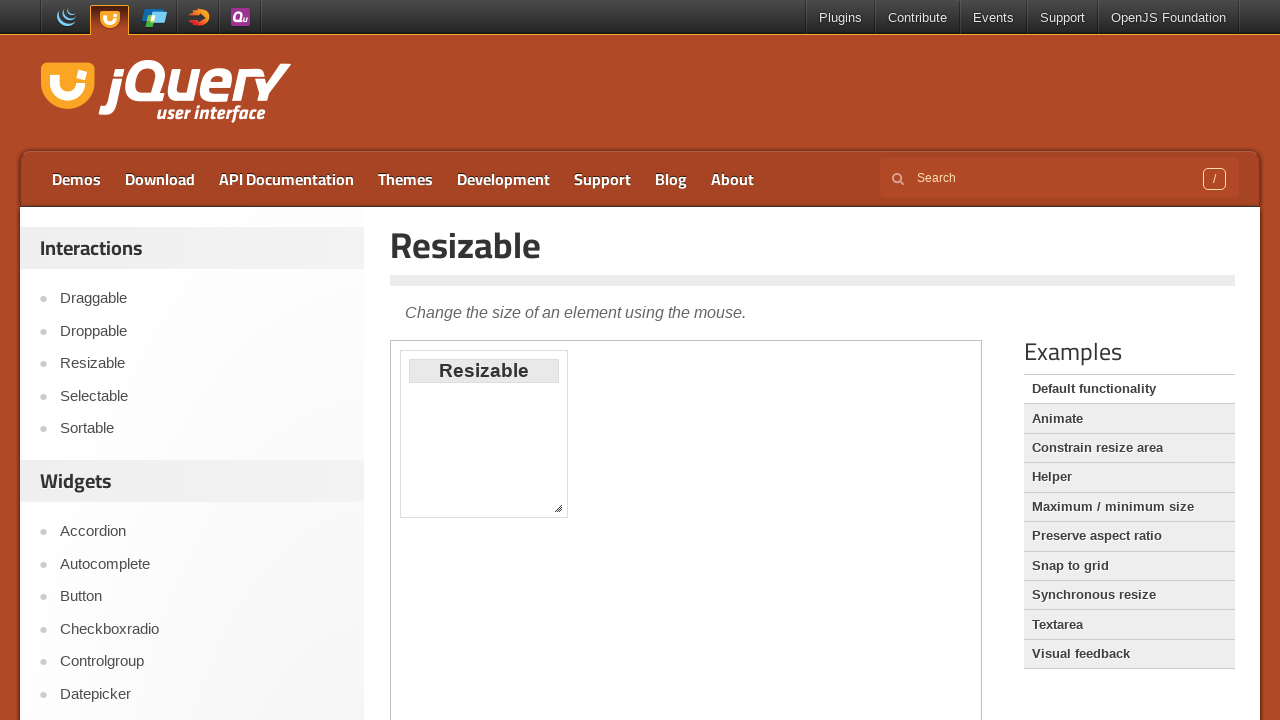

Located the iframe containing the resizable demo
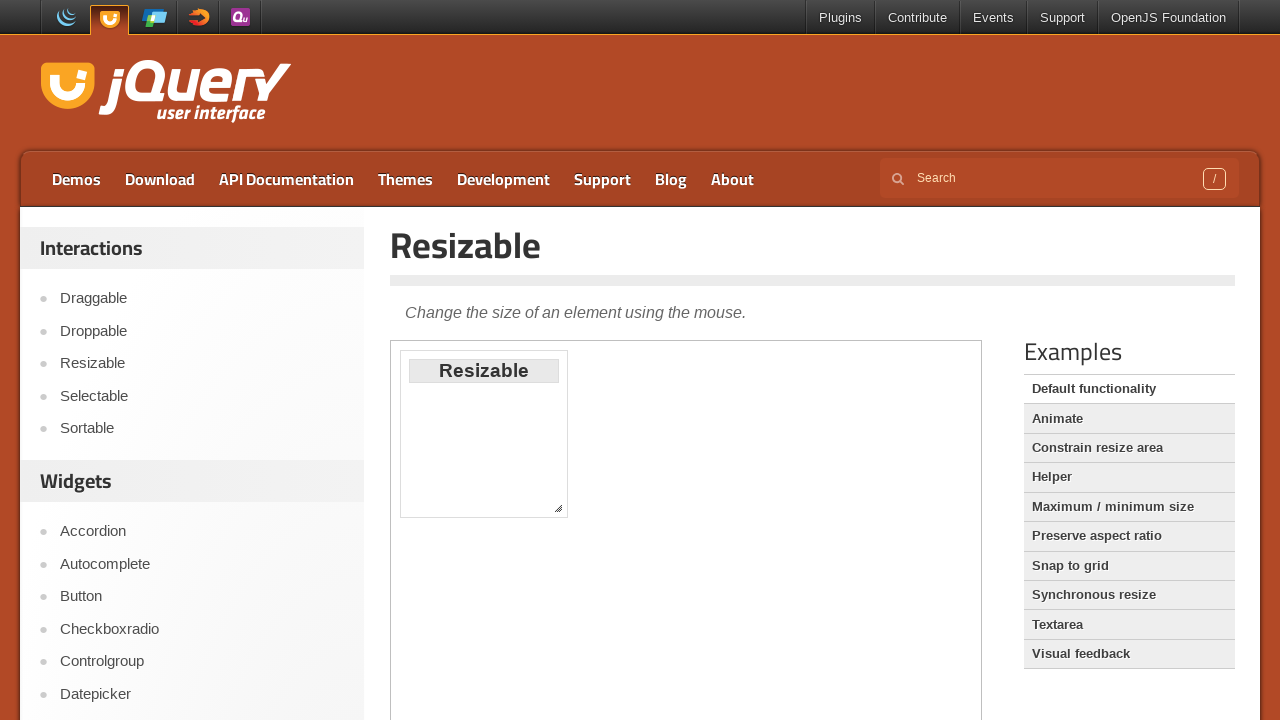

Located the resize handle element (bottom-right corner)
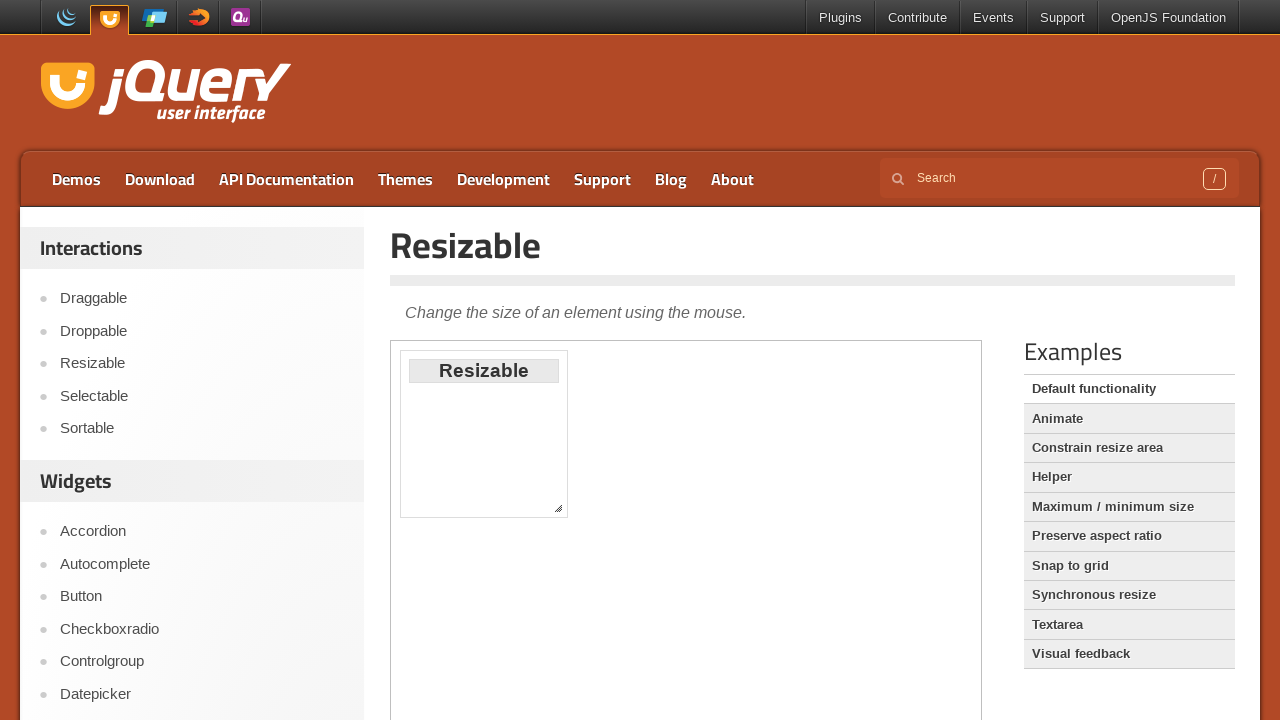

Hovered over the resize handle at (558, 508) on iframe >> nth=0 >> internal:control=enter-frame >> #resizable .ui-resizable-se
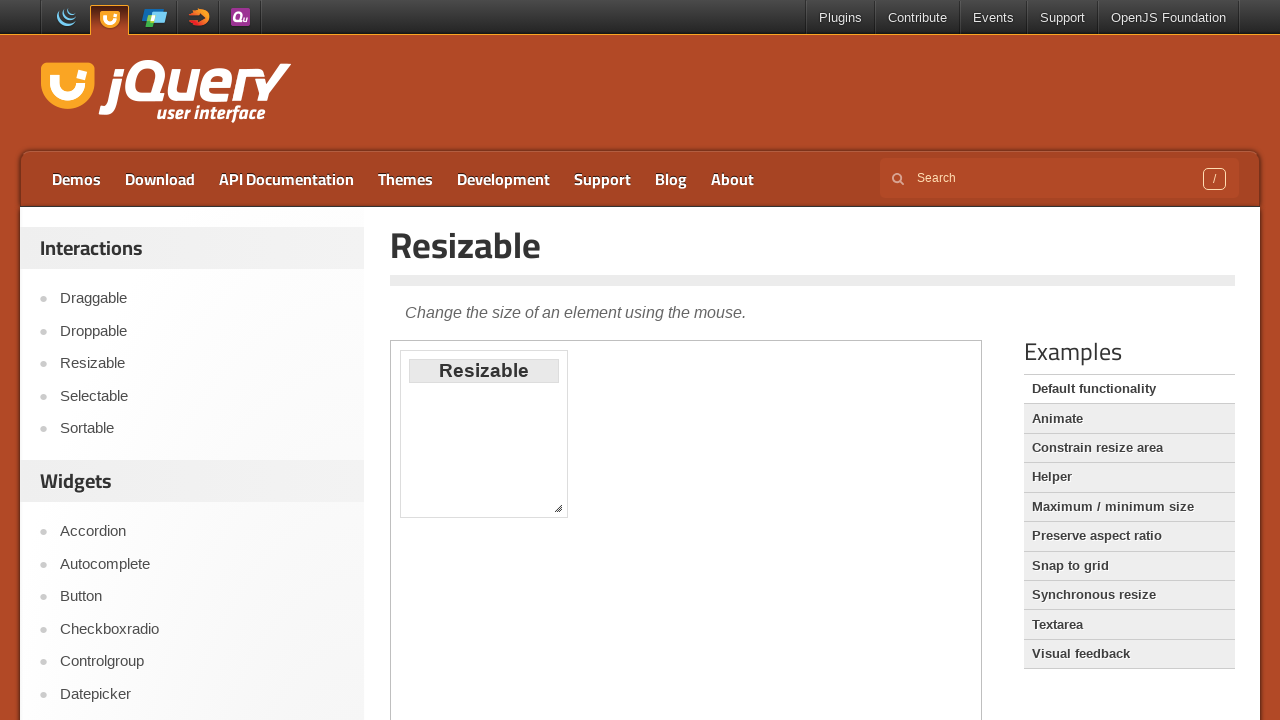

Pressed down on the mouse button at (558, 508)
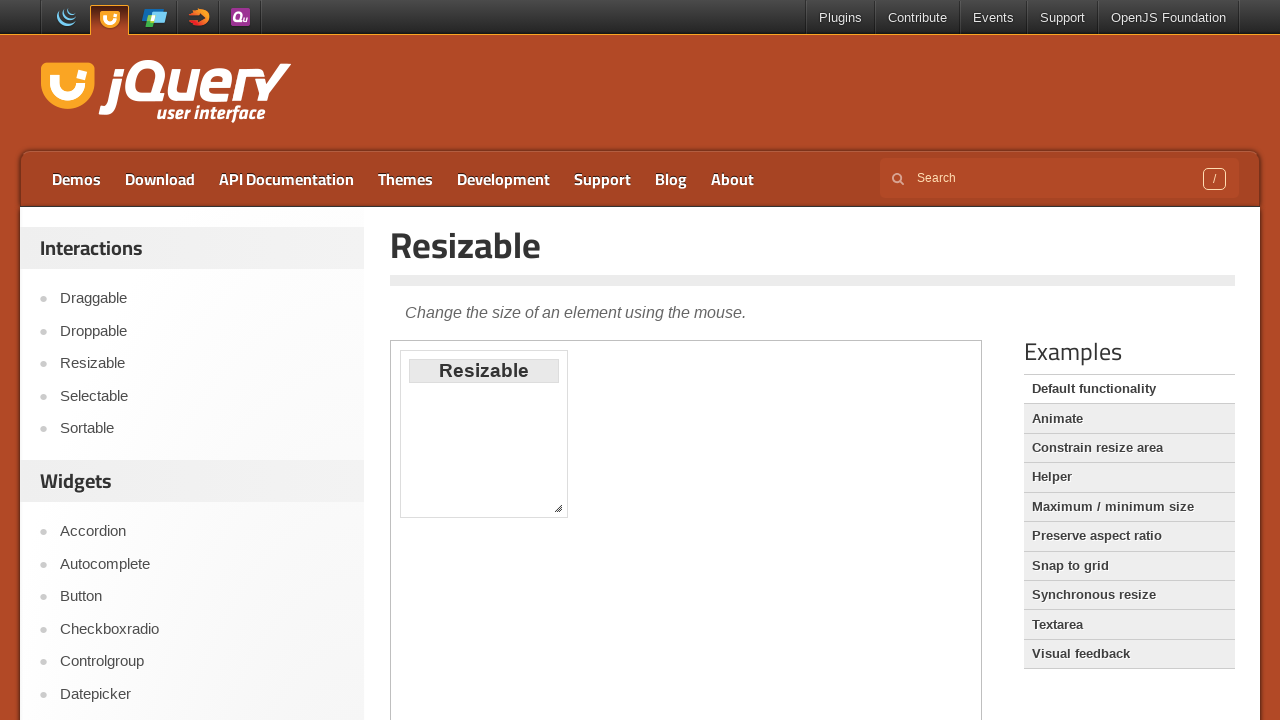

Dragged the mouse to position (300, 50) to resize the element at (300, 50)
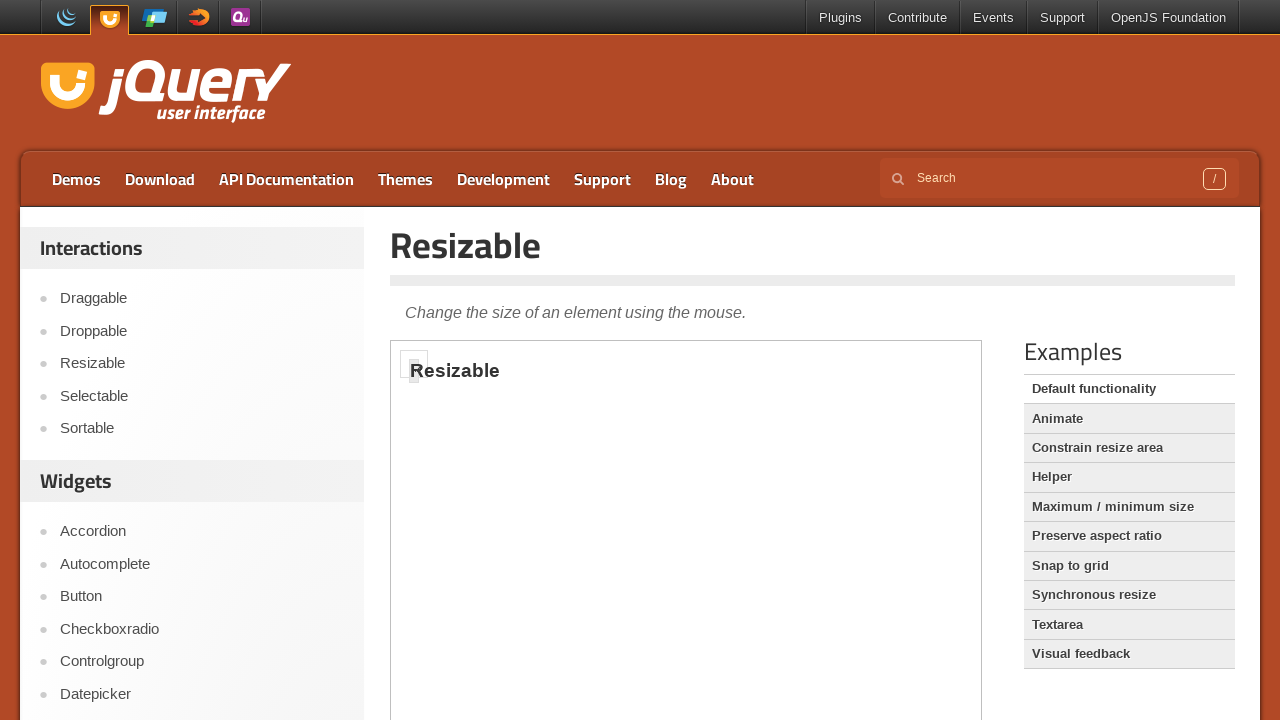

Released the mouse button to complete the resize operation at (300, 50)
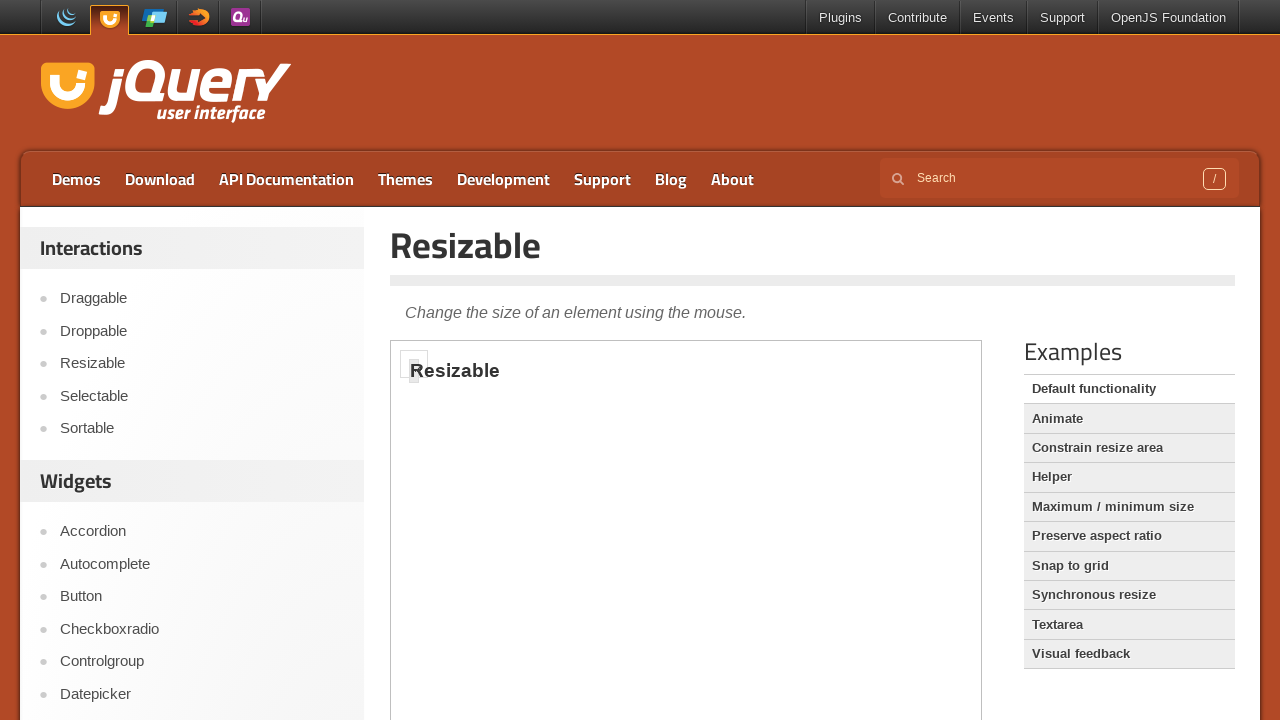

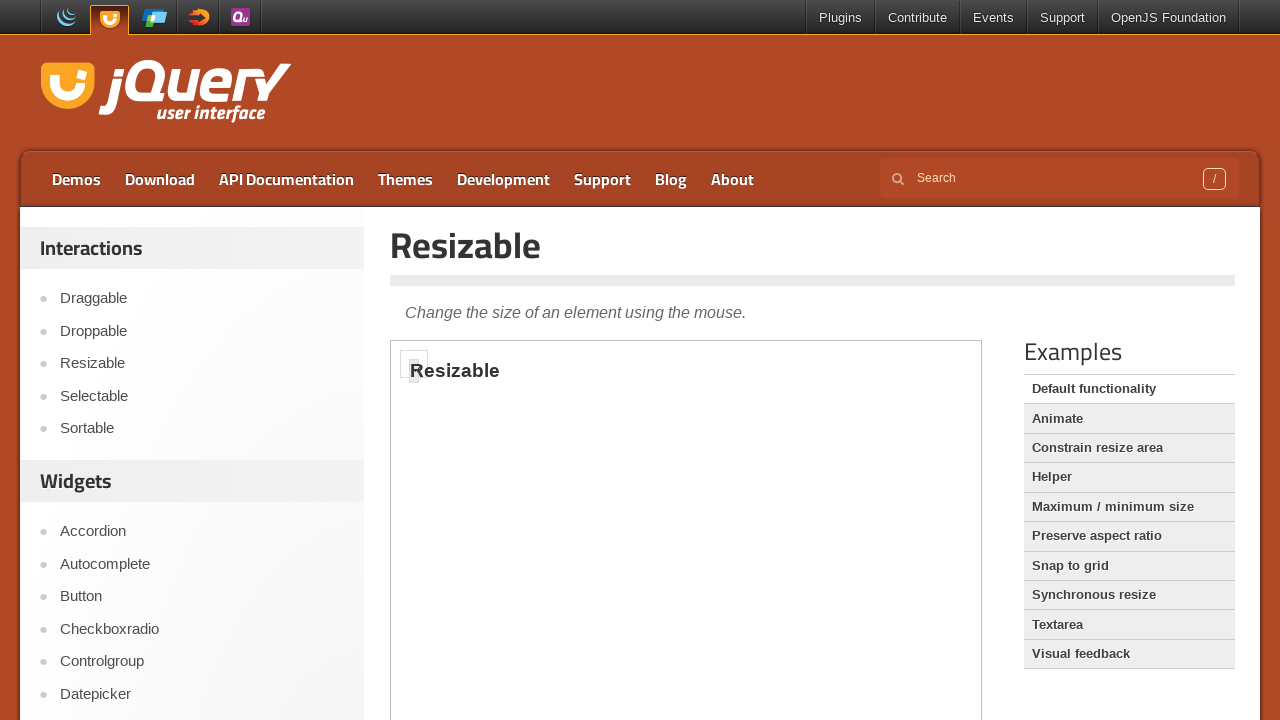